Tests a text box form by filling out user name, email, current address, and permanent address fields, then submitting the form.

Starting URL: https://demoqa.com/text-box

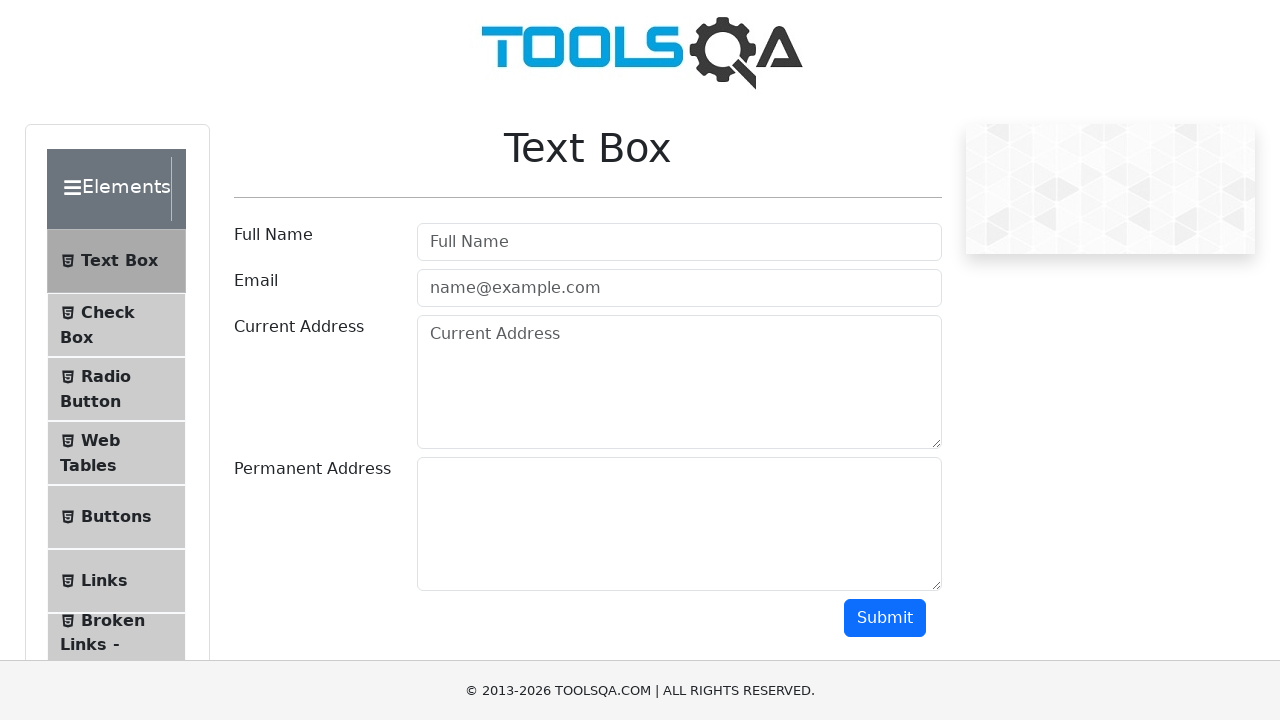

Filled user name field with 'JohnSmith' on #userName
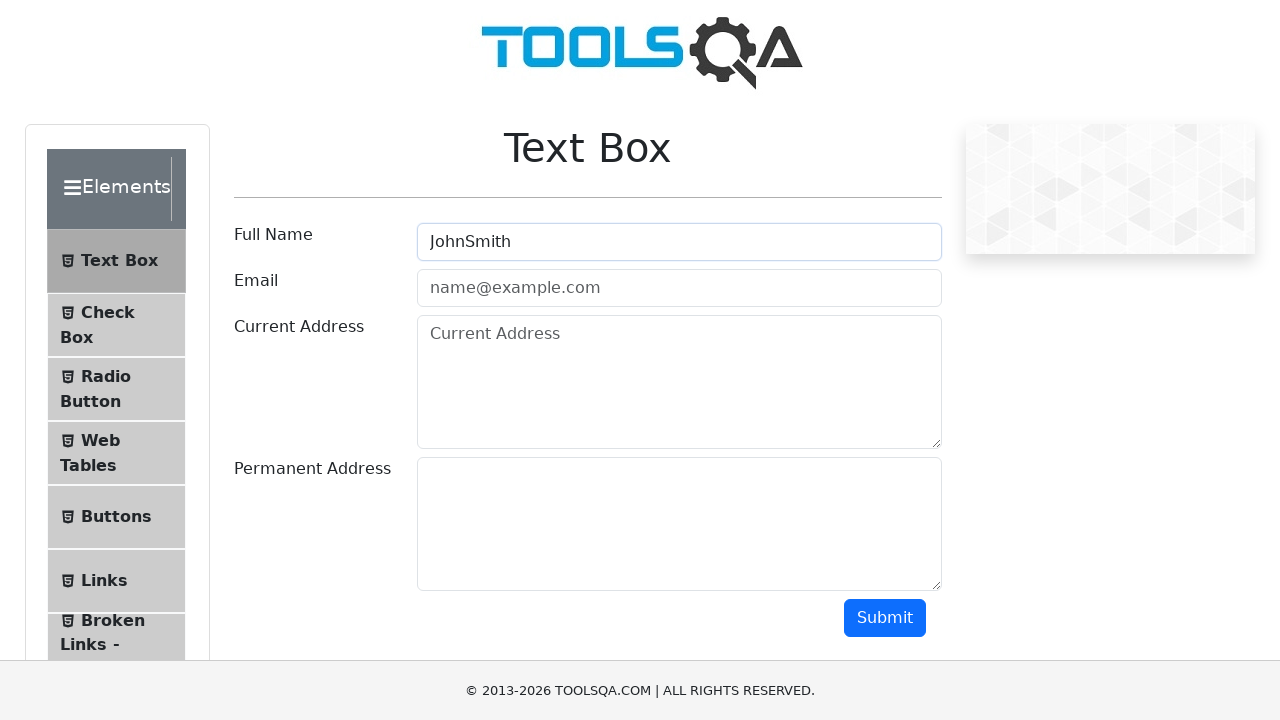

Filled email field with 'johnsmith@example.com' on #userEmail
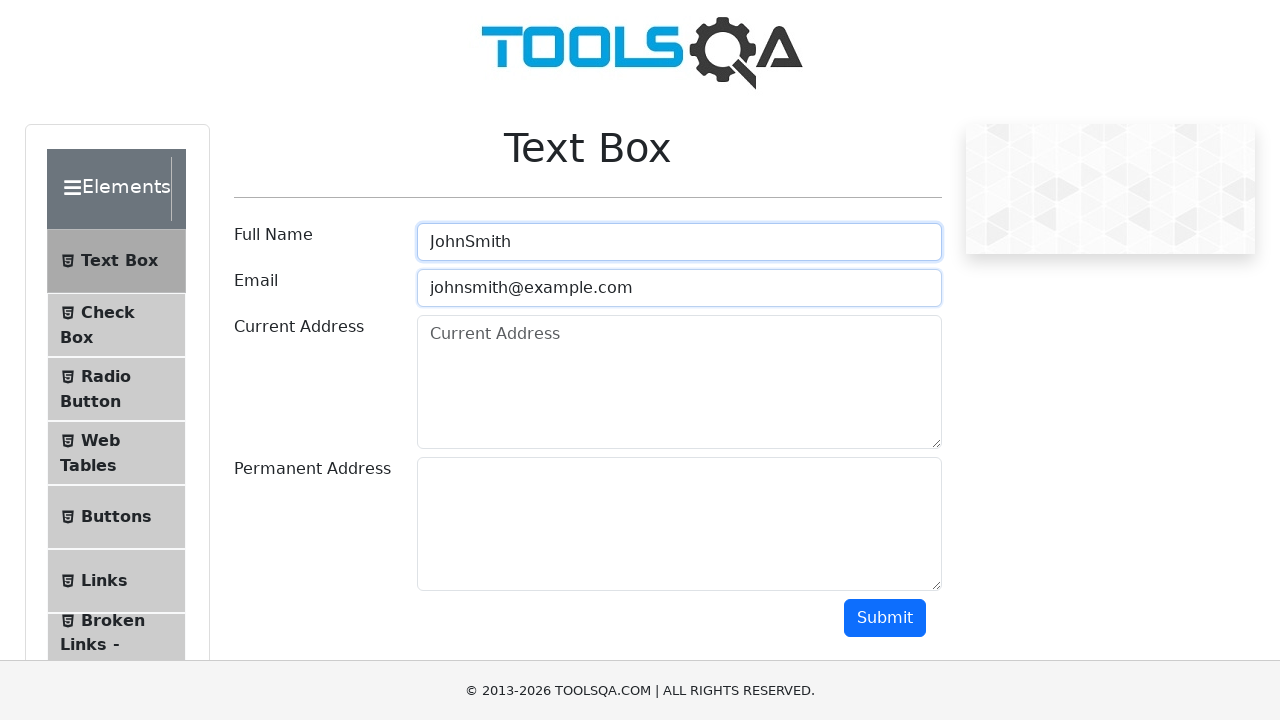

Filled current address field with '123 Main Street' on #currentAddress
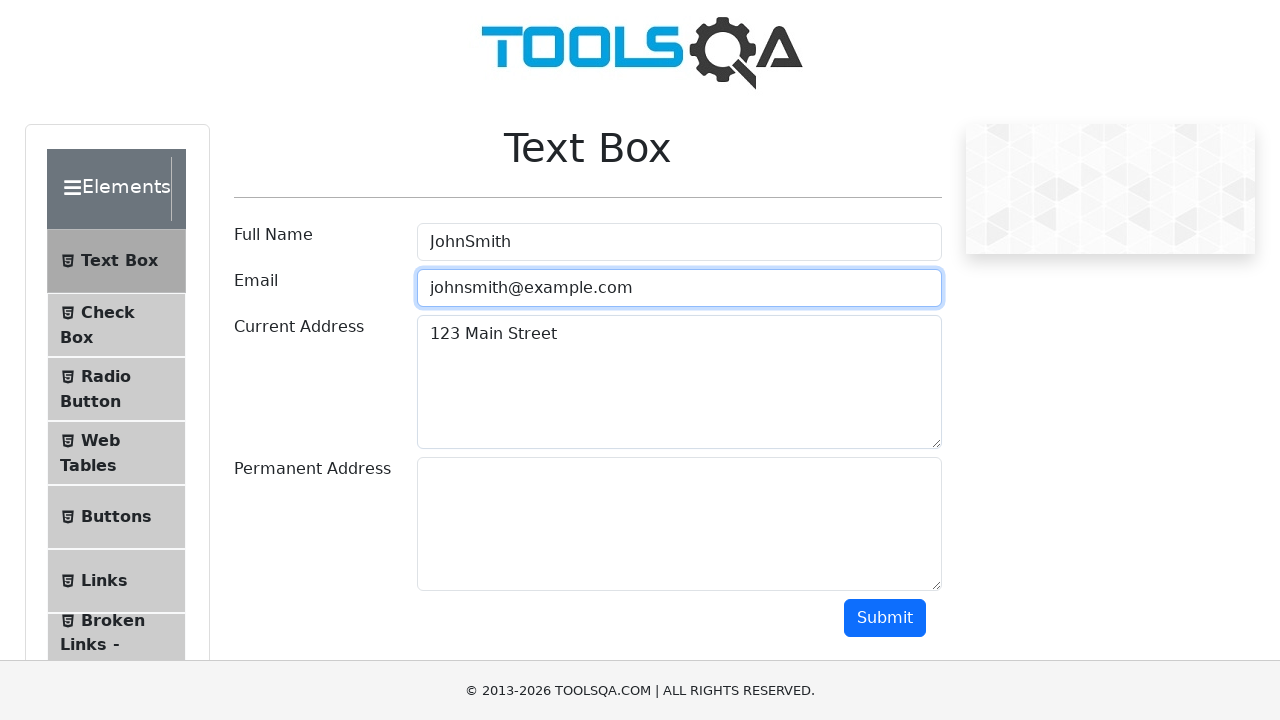

Filled permanent address field with 'New York, NY 10001' on #permanentAddress
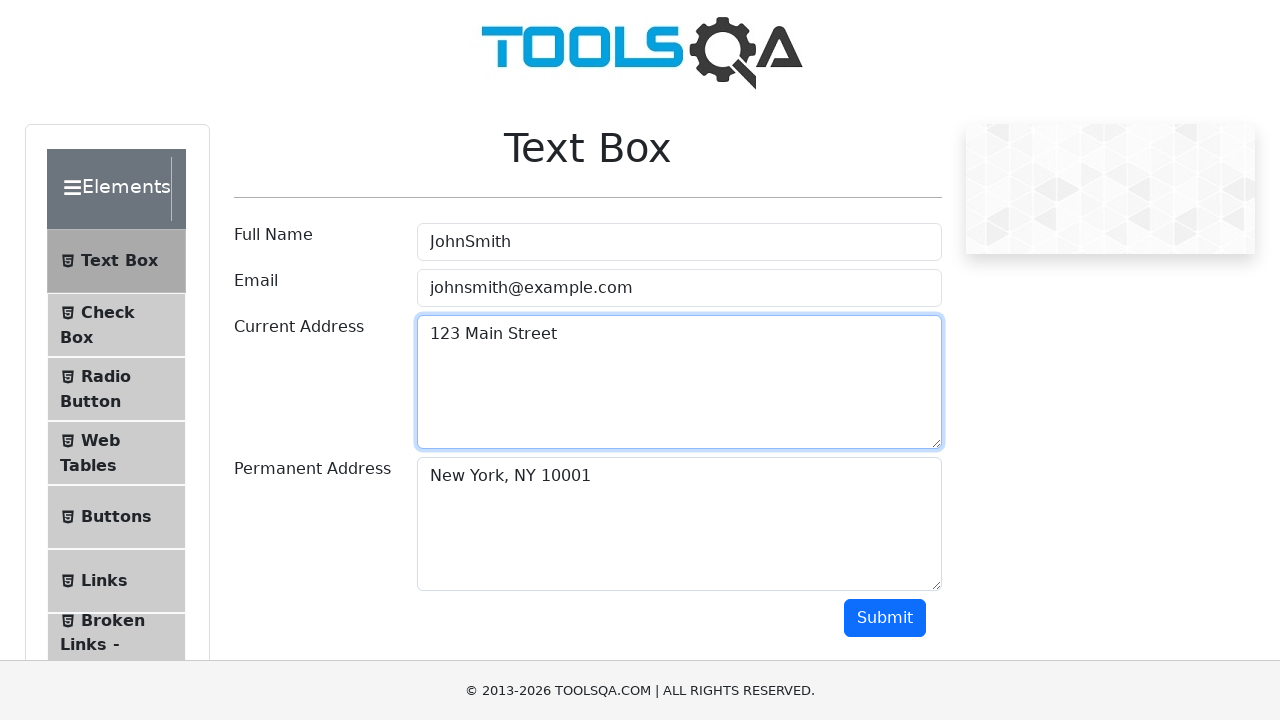

Clicked submit button to submit the form at (885, 618) on #submit
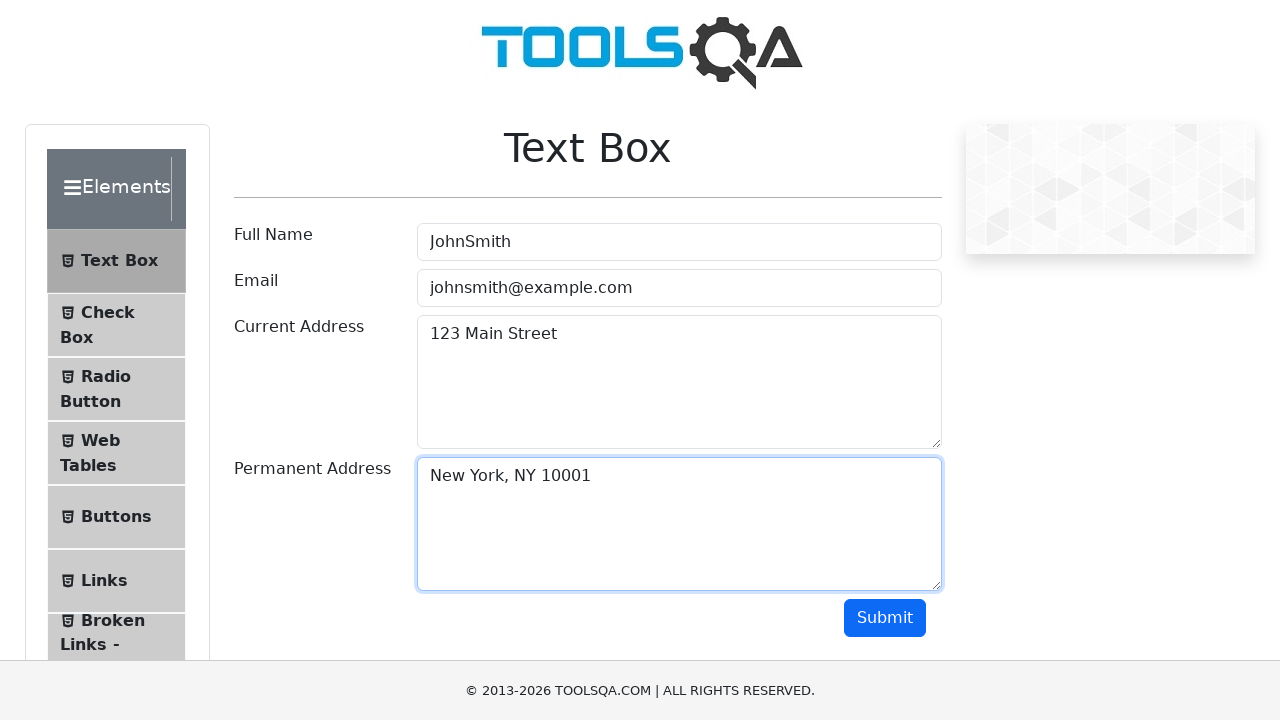

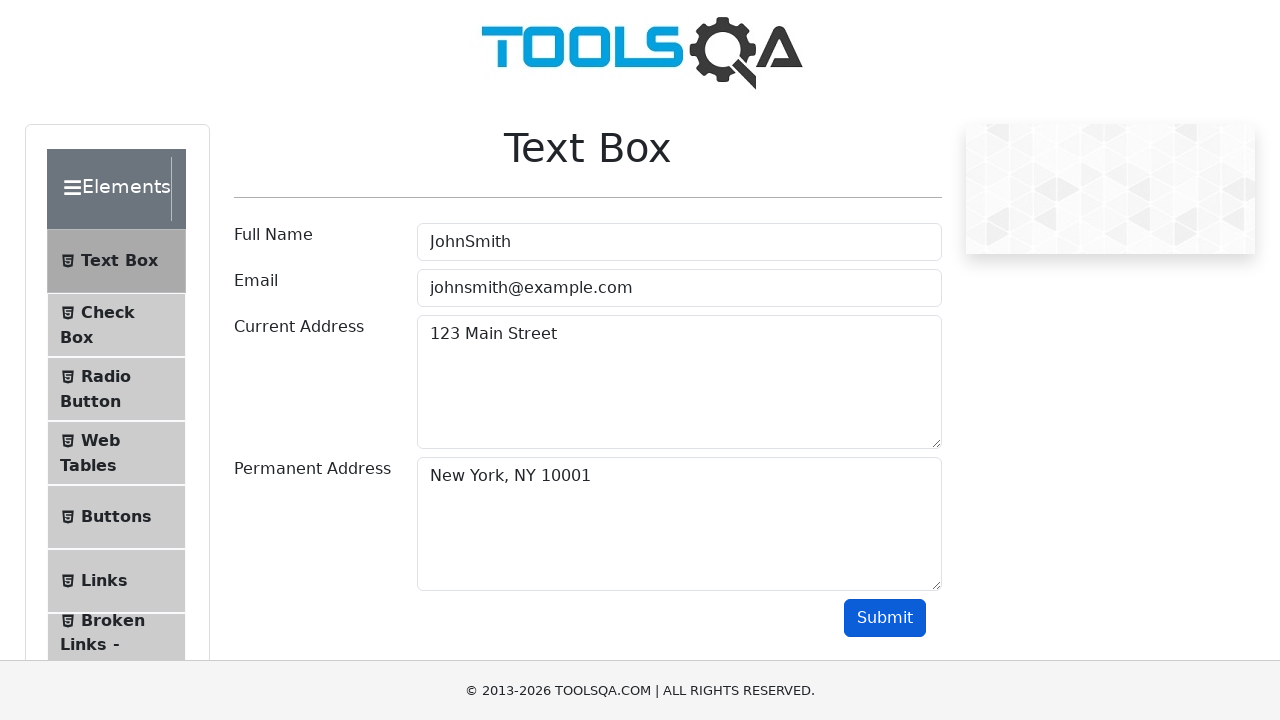